Searches for a stock code (MACK) on the CafeF Vietnamese financial website by entering the code in the search box and clicking the search button

Starting URL: https://cafef.vn/

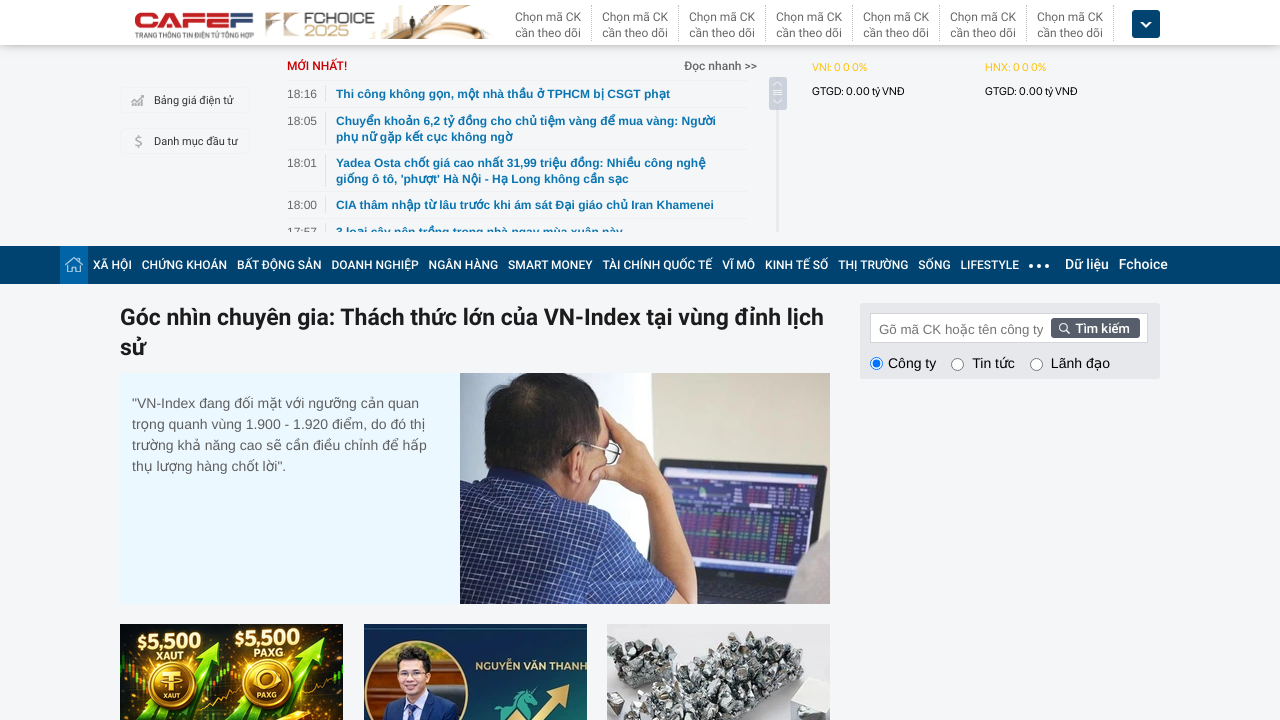

Filled search box with stock code 'MACK' on //div[@id="CafeF_BoxSearchNew"]//input[@id="CafeF_SearchKeyword_Company"]
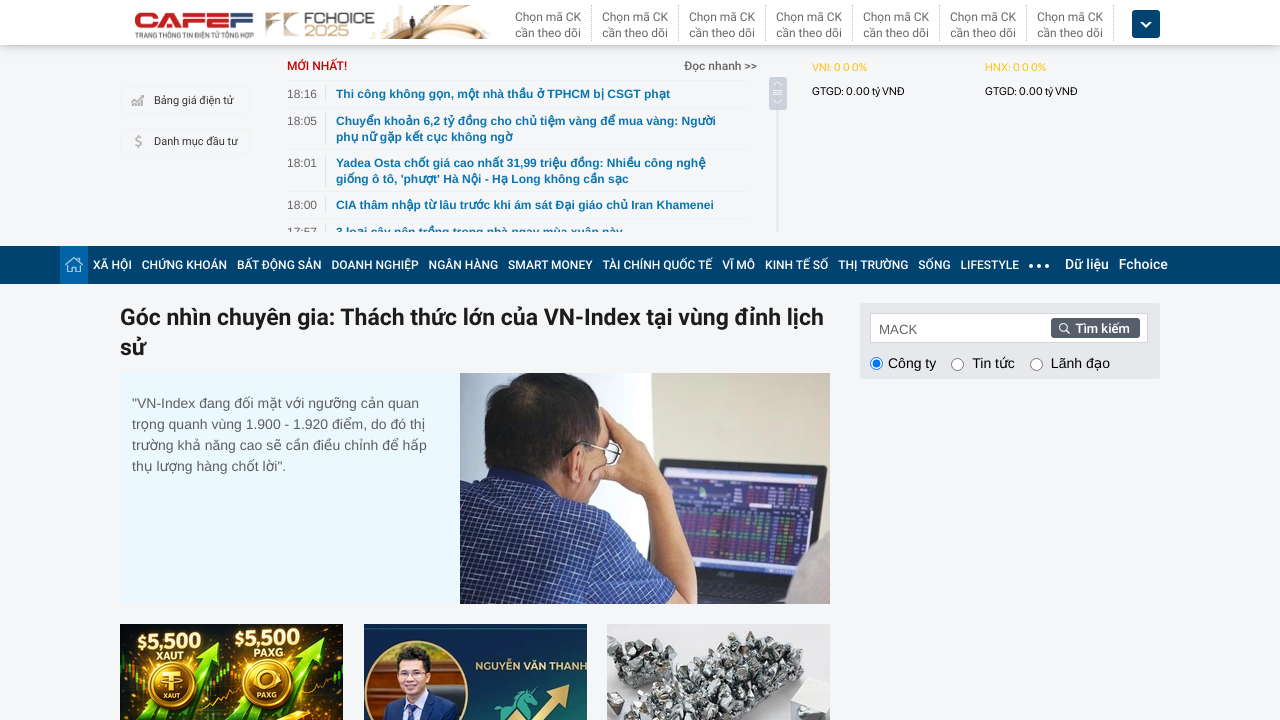

Clicked search button to search for MACK at (1096, 328) on xpath=//div[@id="CafeF_BoxSearchNew"]//a[contains(@class, "s-submit")]
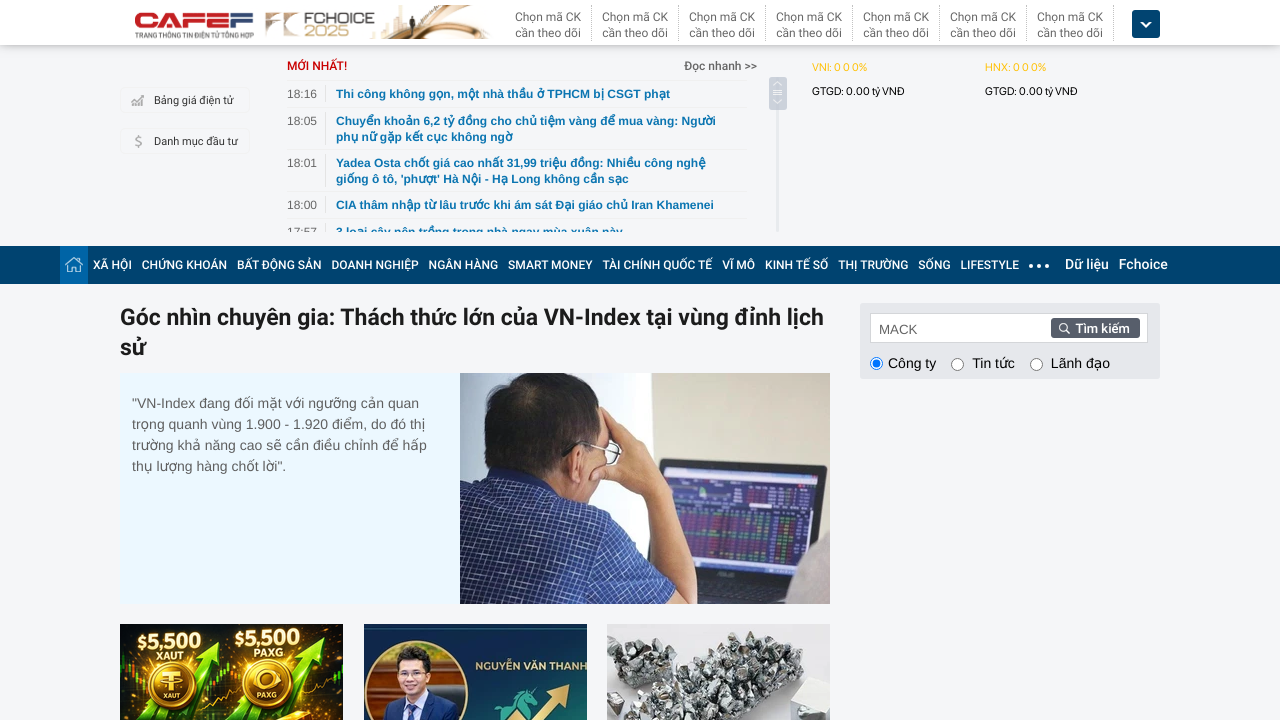

Search results loaded and network idle
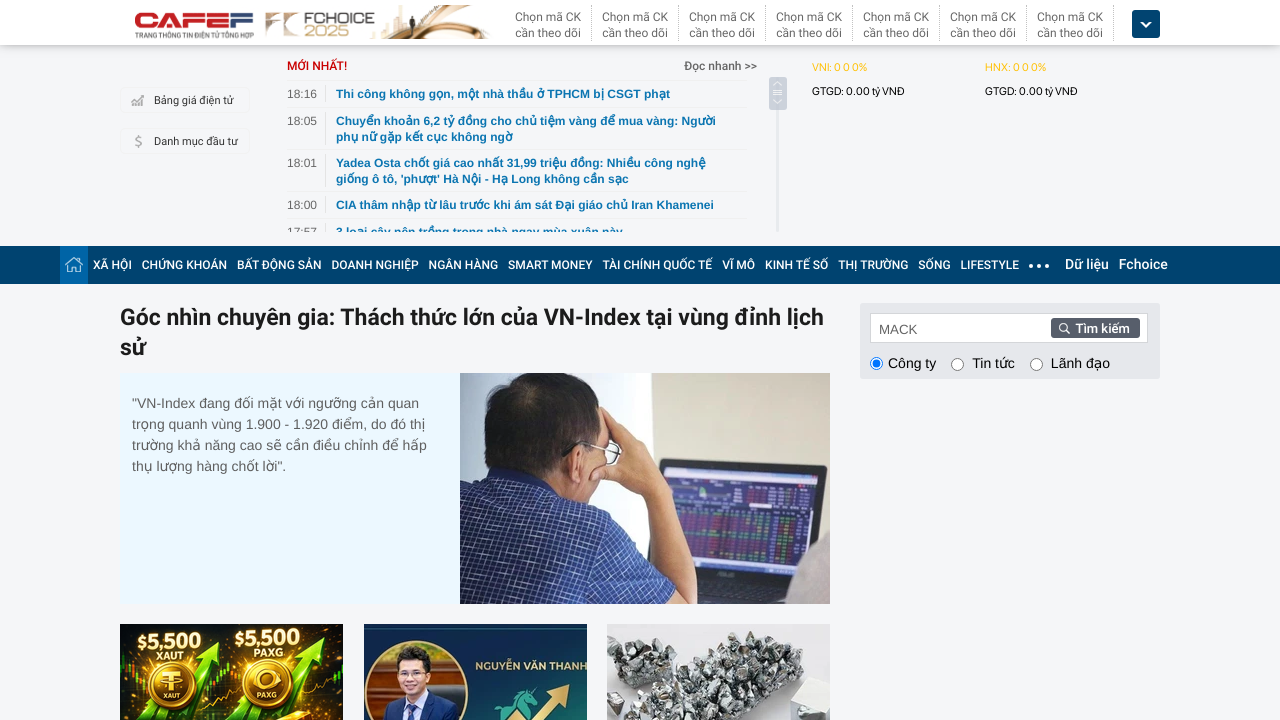

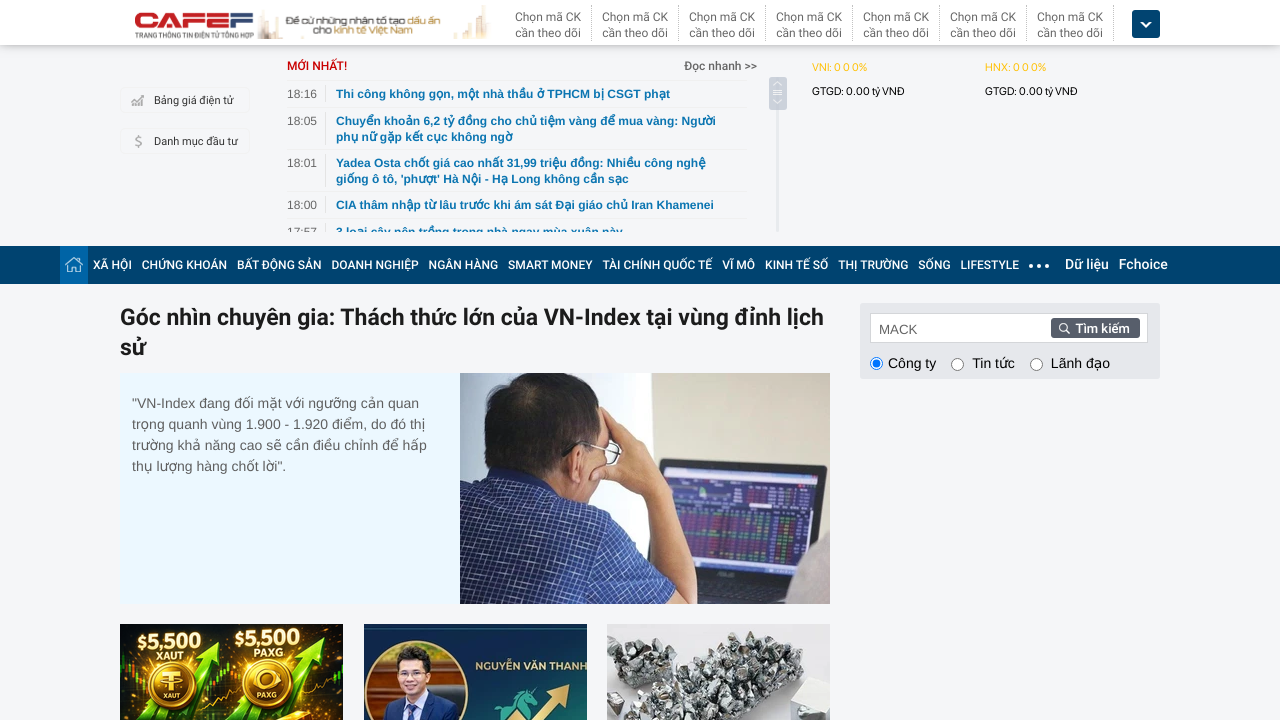